Verifies HTML lang attribute matches the page language for SEO purposes

Starting URL: https://mission101.ai/en

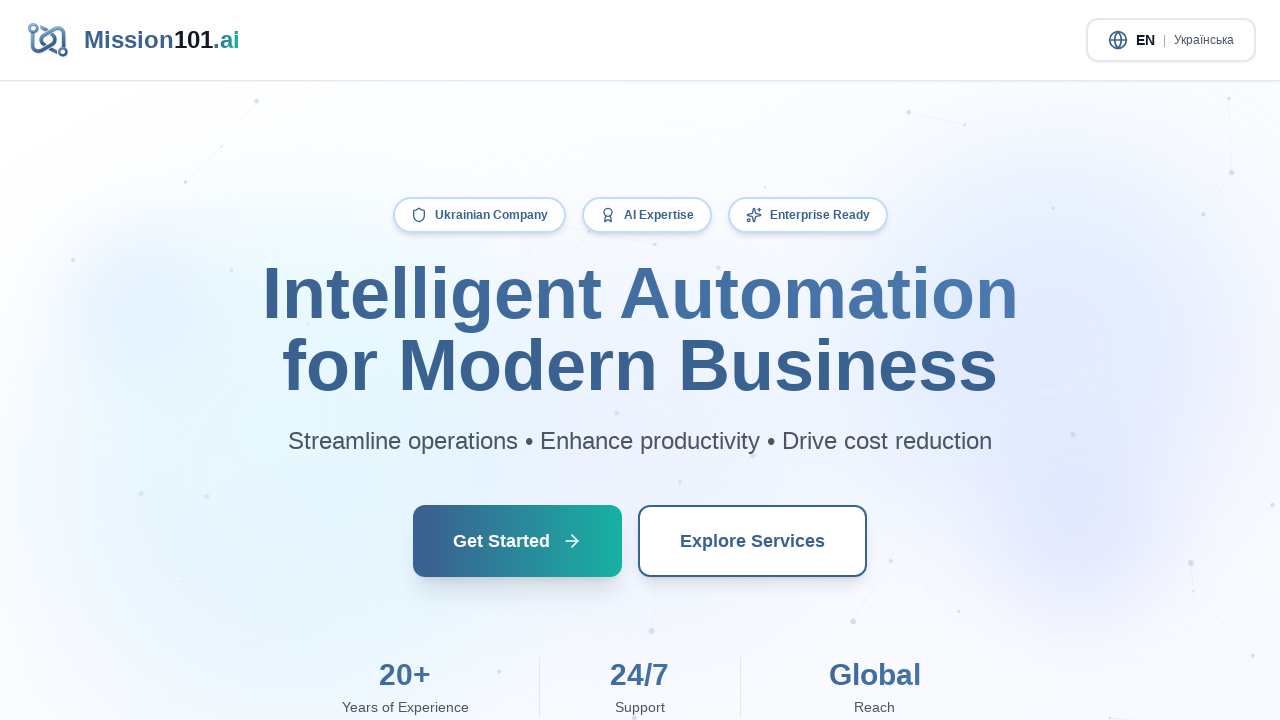

Waited for English page to load (networkidle)
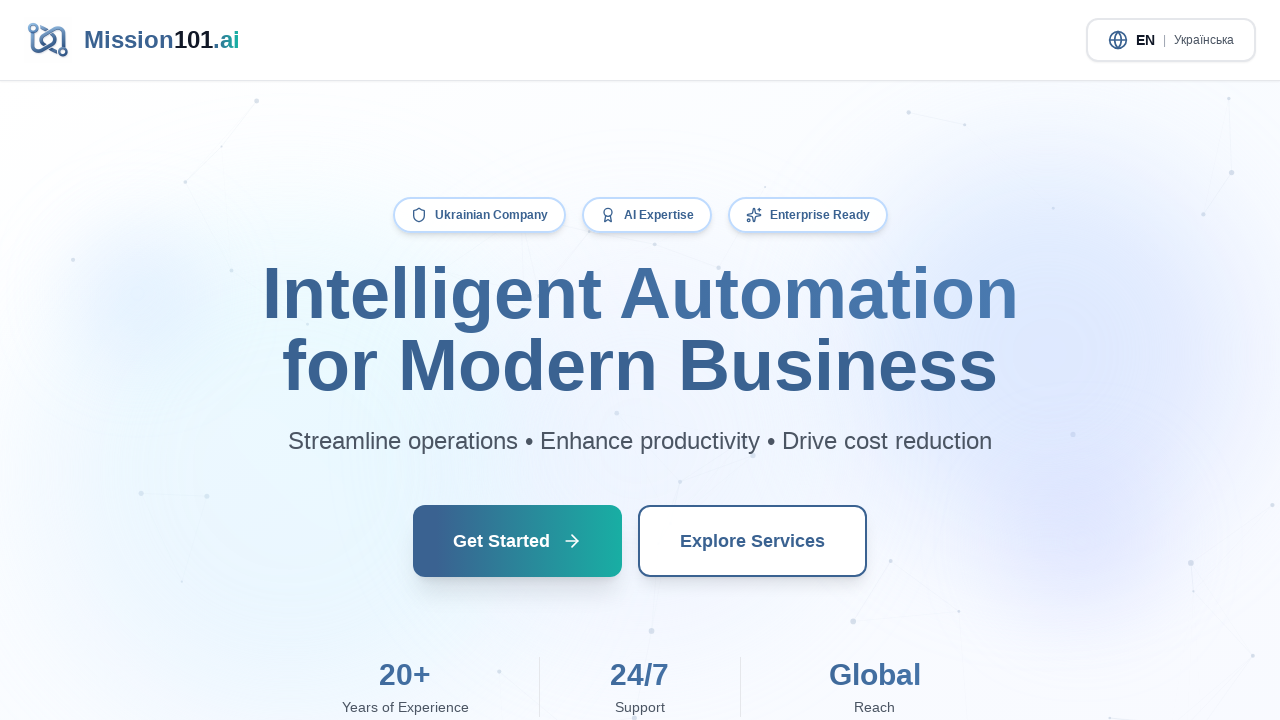

Retrieved HTML lang attribute from English page
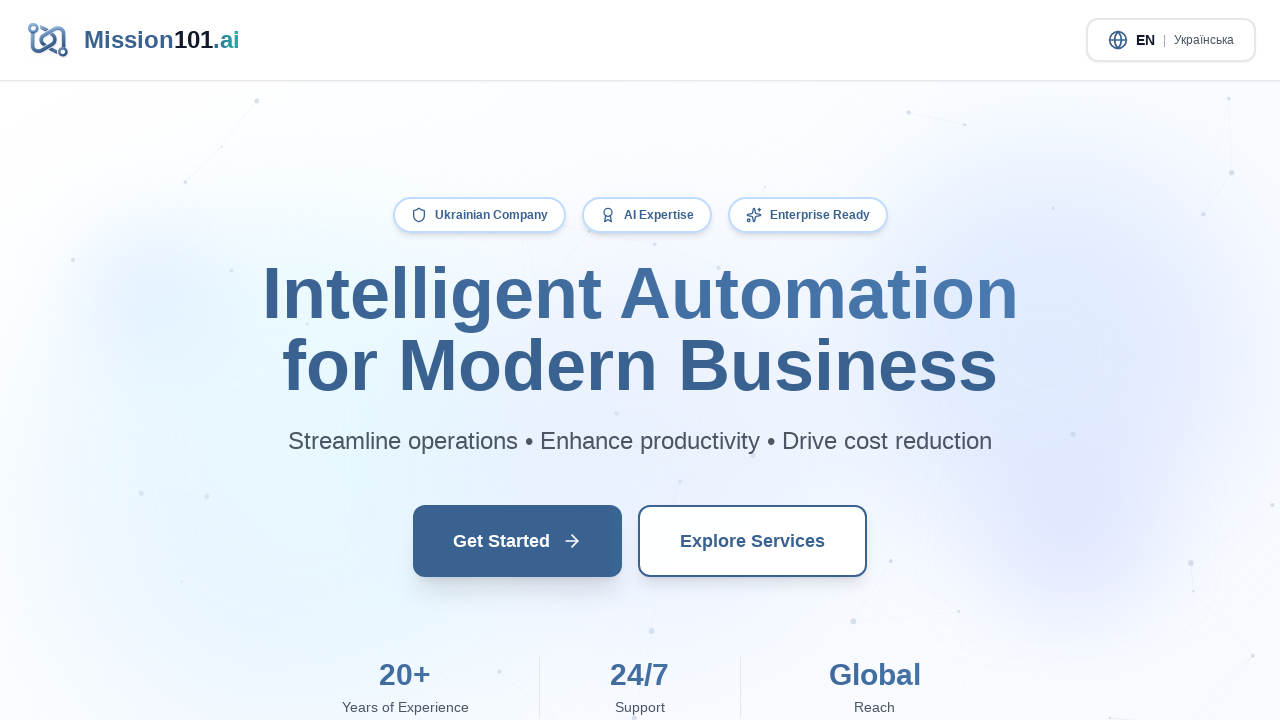

Verified HTML lang attribute is 'en' for English page
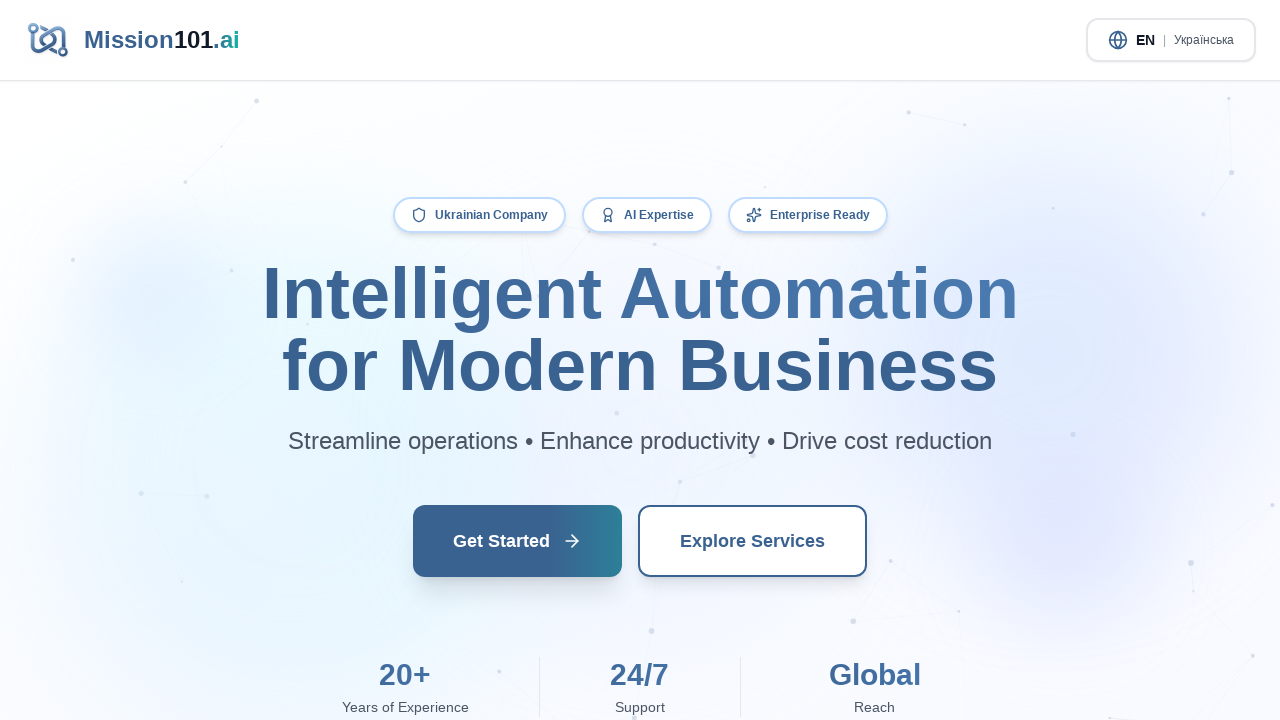

Navigated to Ukrainian page (https://mission101.ai/ua)
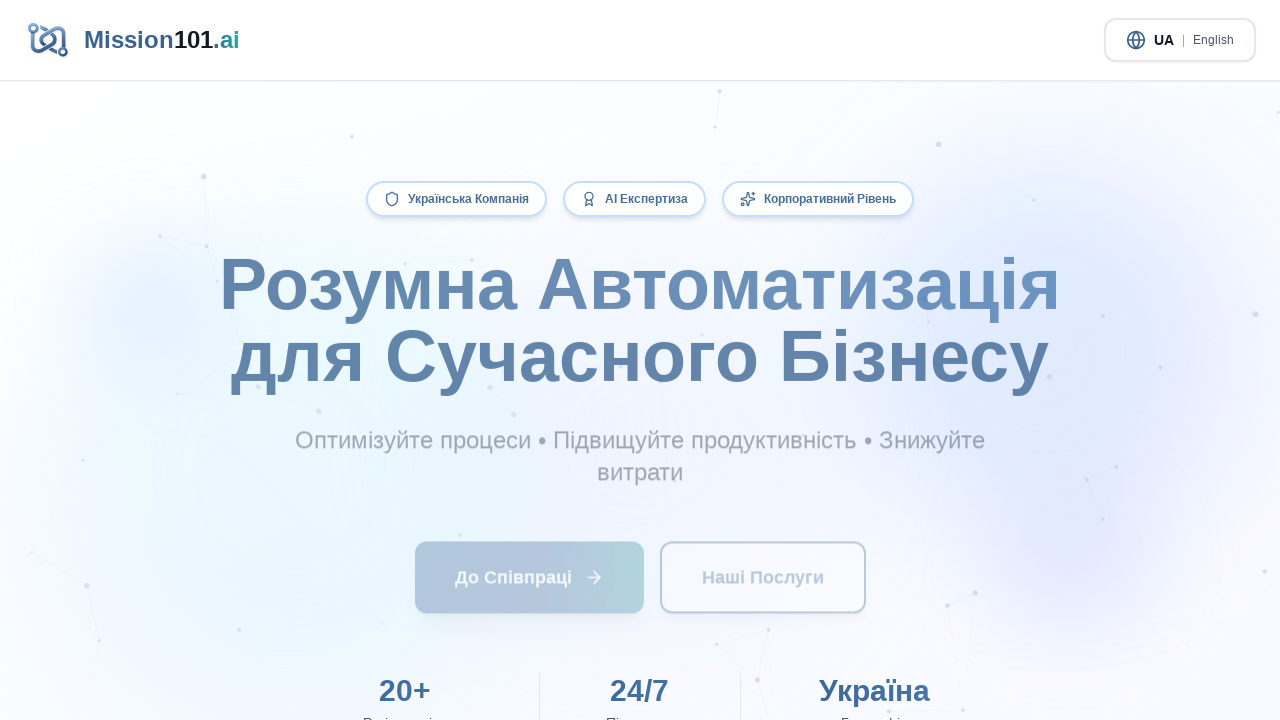

Waited for Ukrainian page to load (networkidle)
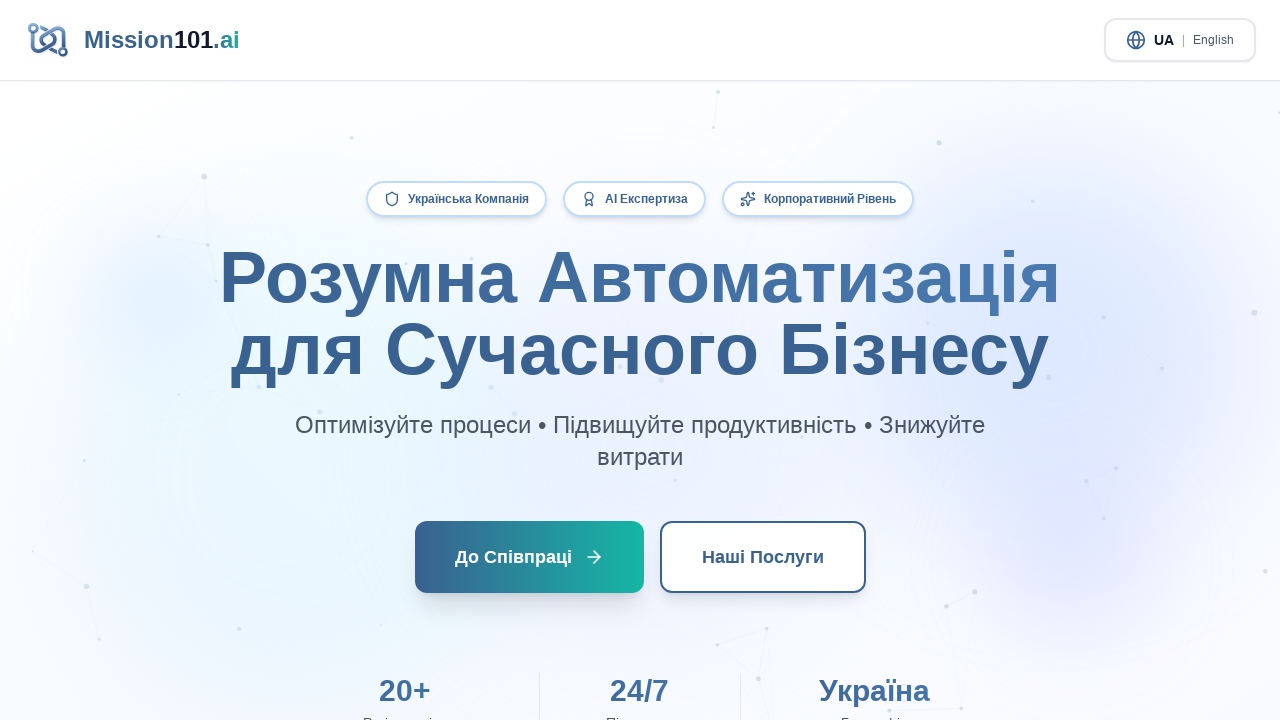

Retrieved HTML lang attribute from Ukrainian page
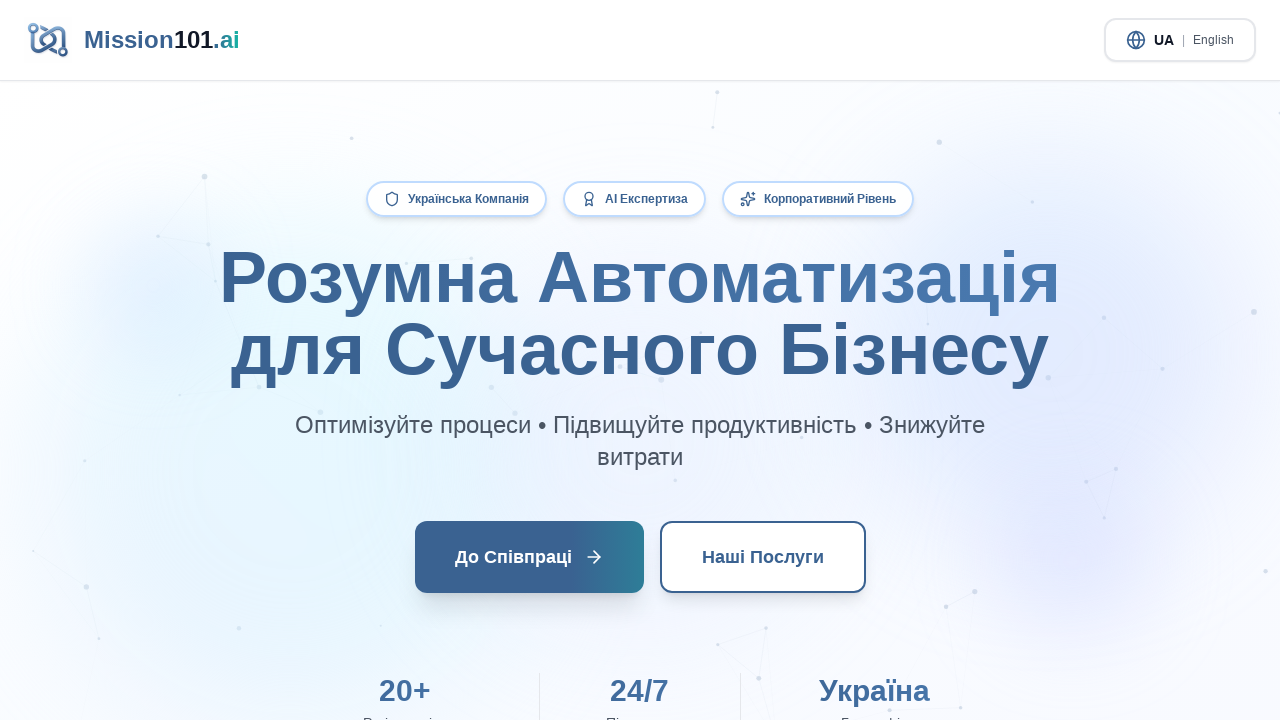

Verified HTML lang attribute is 'uk' for Ukrainian page
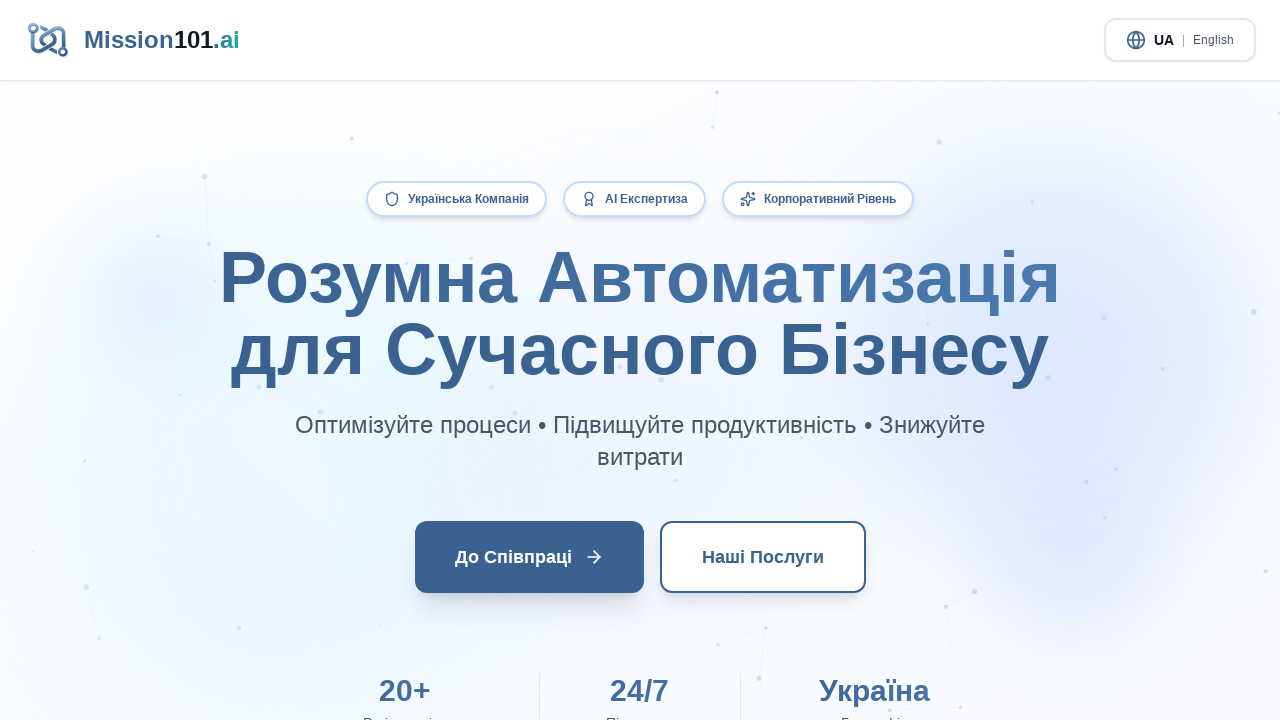

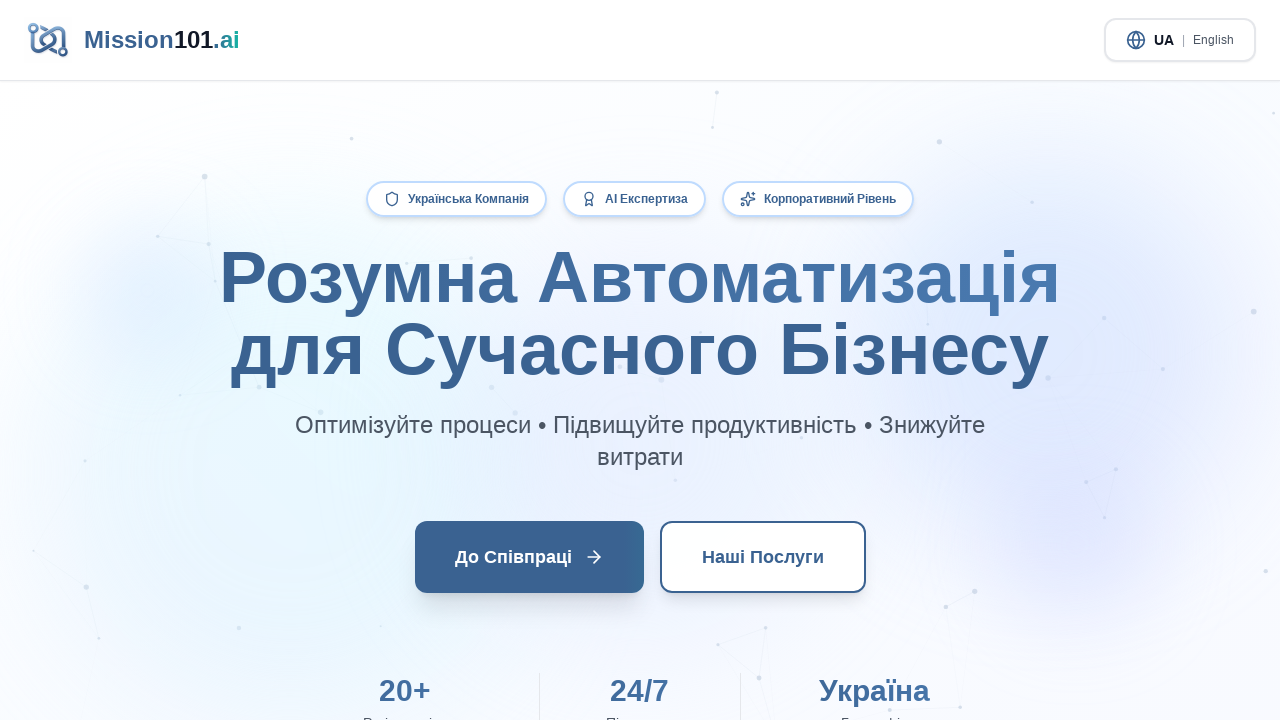